Tests text input functionality by entering text into an input field and clicking a button that updates its text based on the input value

Starting URL: http://uitestingplayground.com/textinput

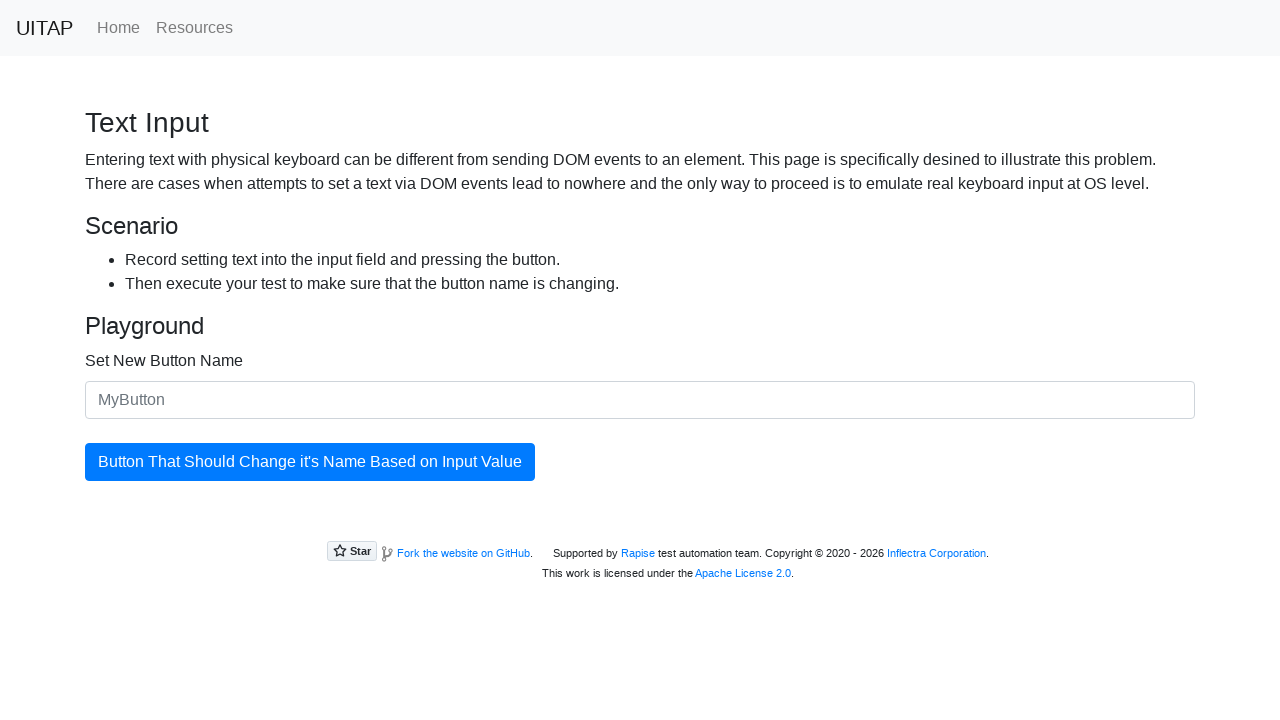

Filled text input field with 'SkyPro' on #newButtonName
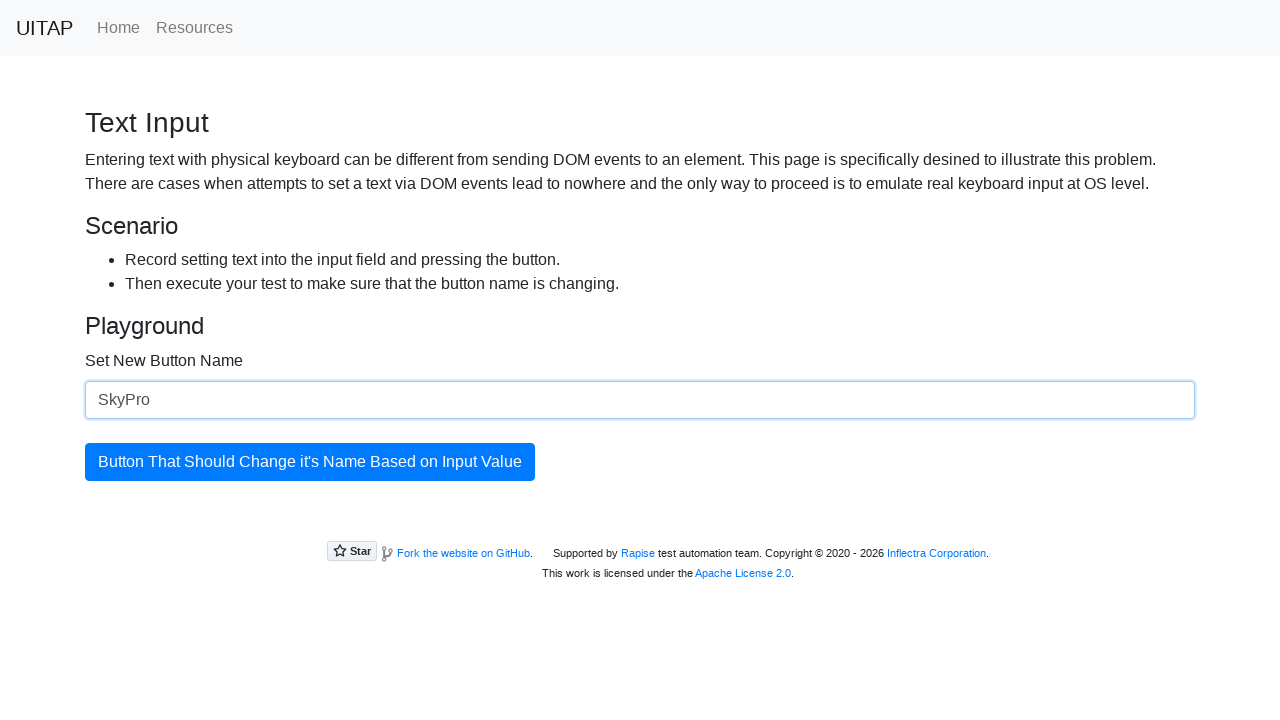

Clicked the button to update its text at (310, 462) on #updatingButton
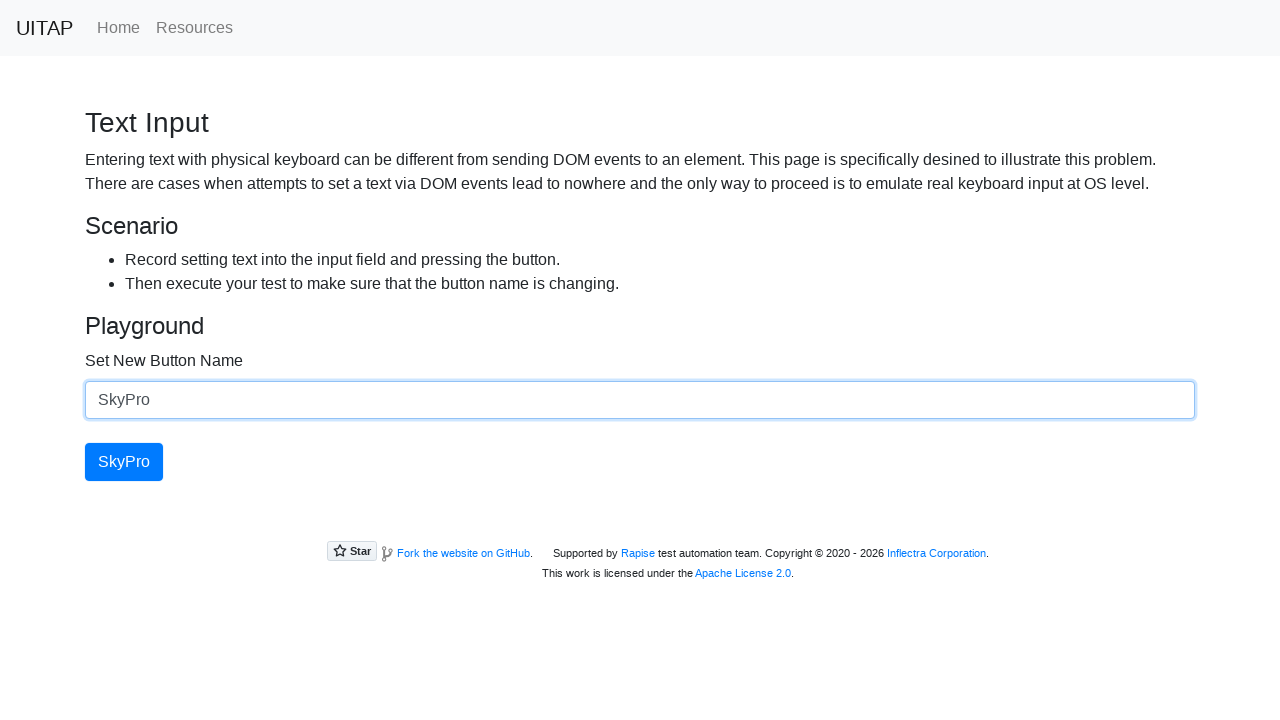

Button text updated to 'SkyPro'
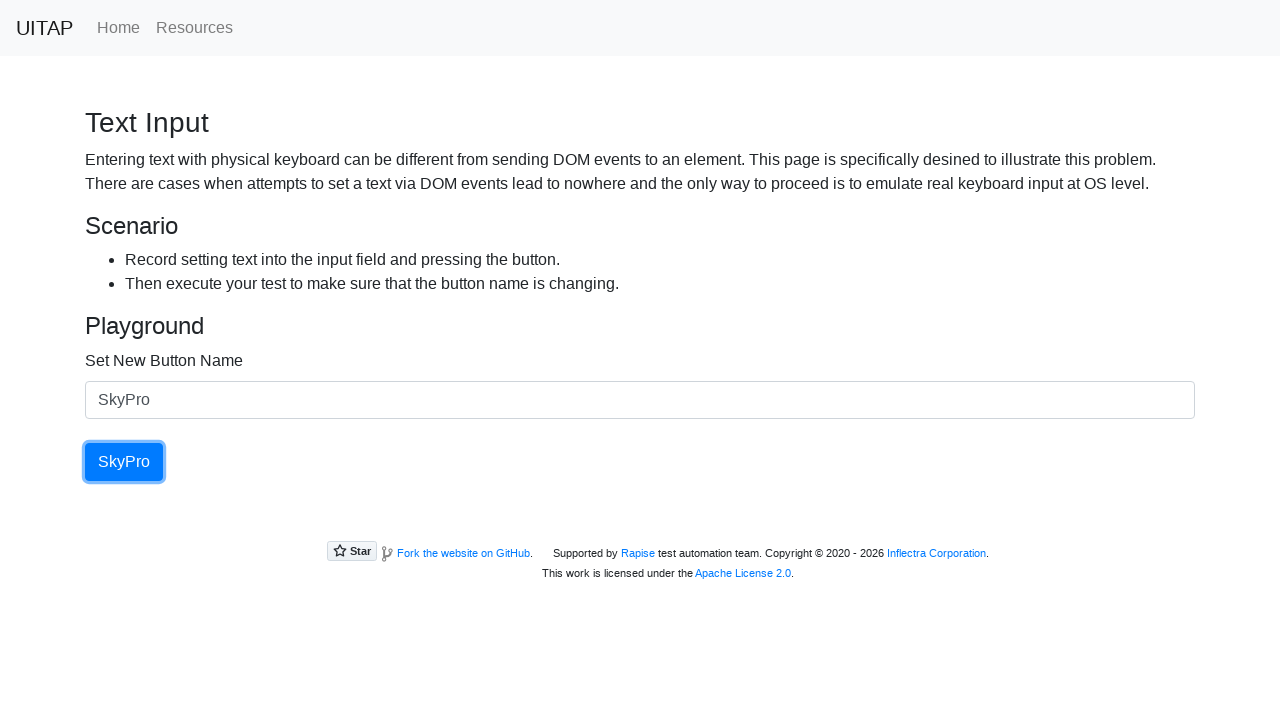

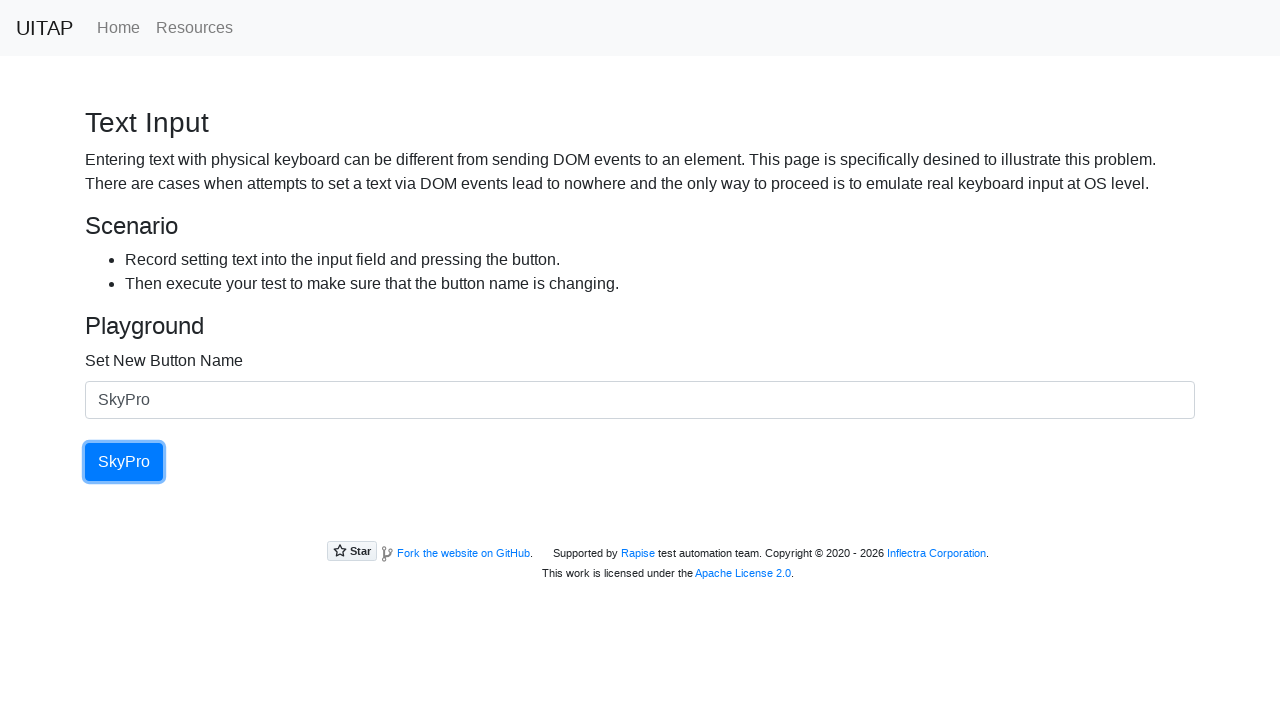